Tests dynamic loading functionality by clicking a Start button and verifying that "Hello World!" text appears after loading completes

Starting URL: https://the-internet.herokuapp.com/dynamic_loading/1

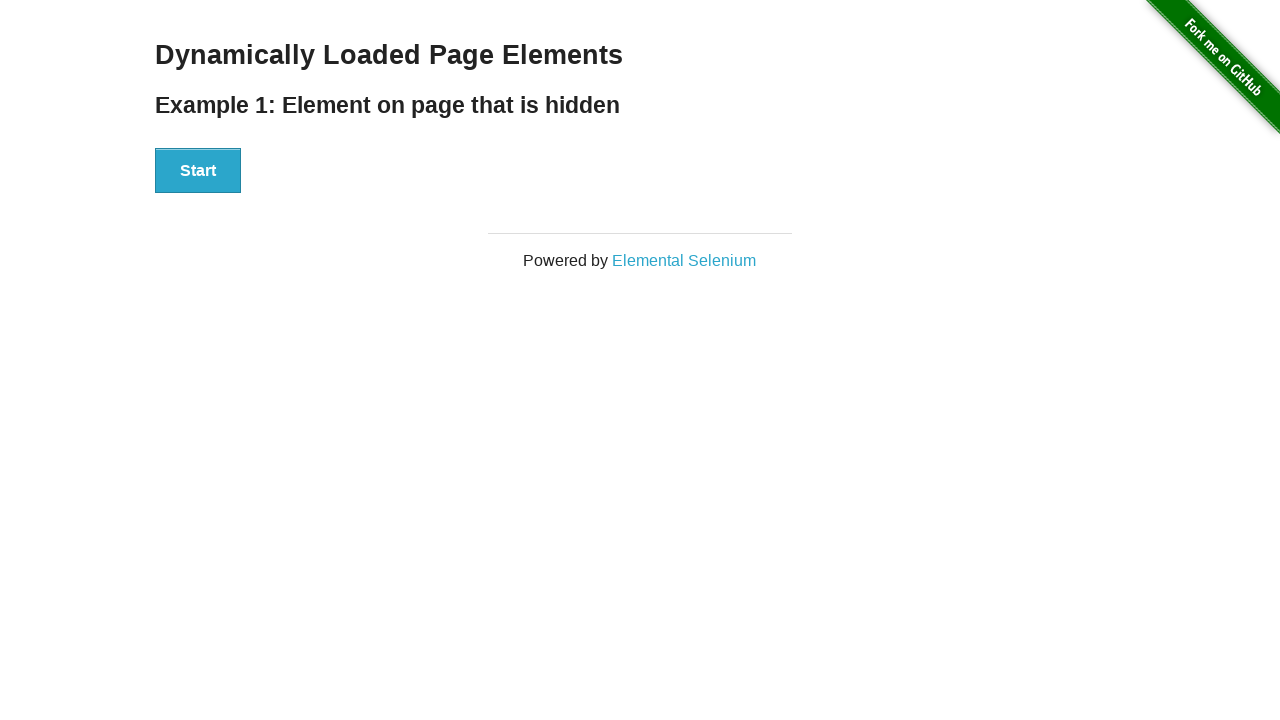

Clicked Start button to initiate dynamic loading at (198, 171) on xpath=//button
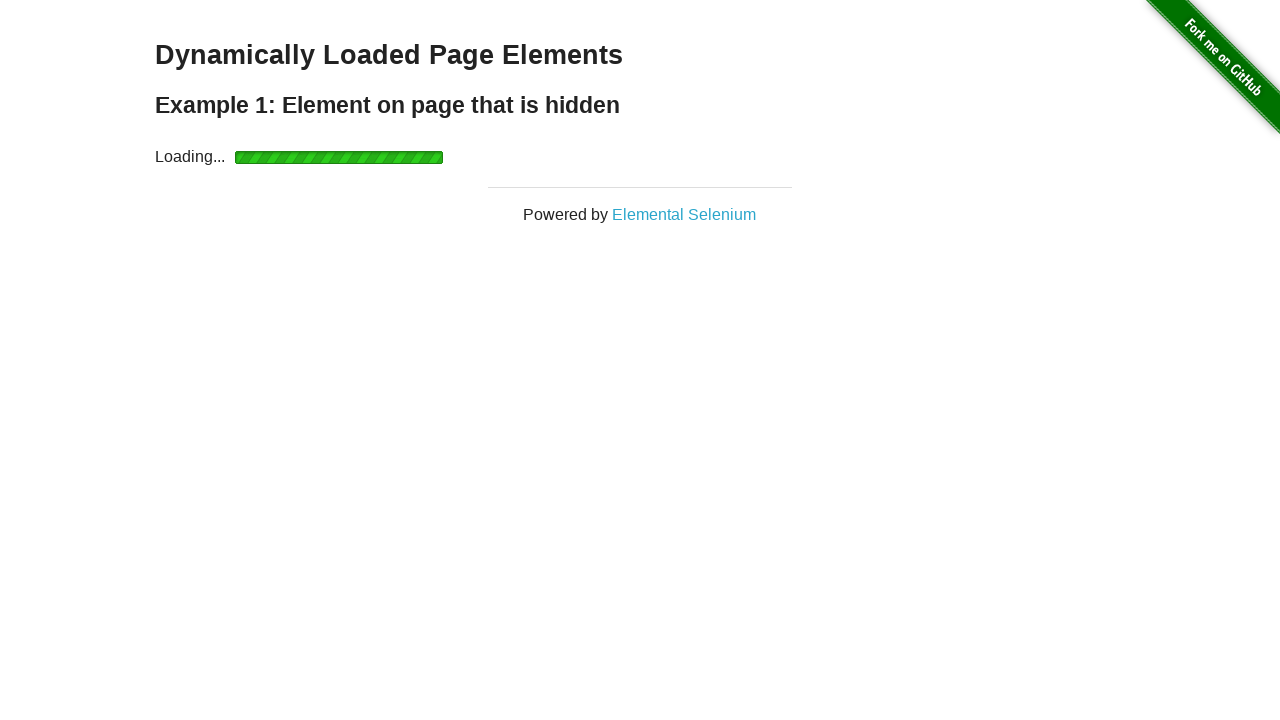

Waited for Hello World text to appear after loading completed
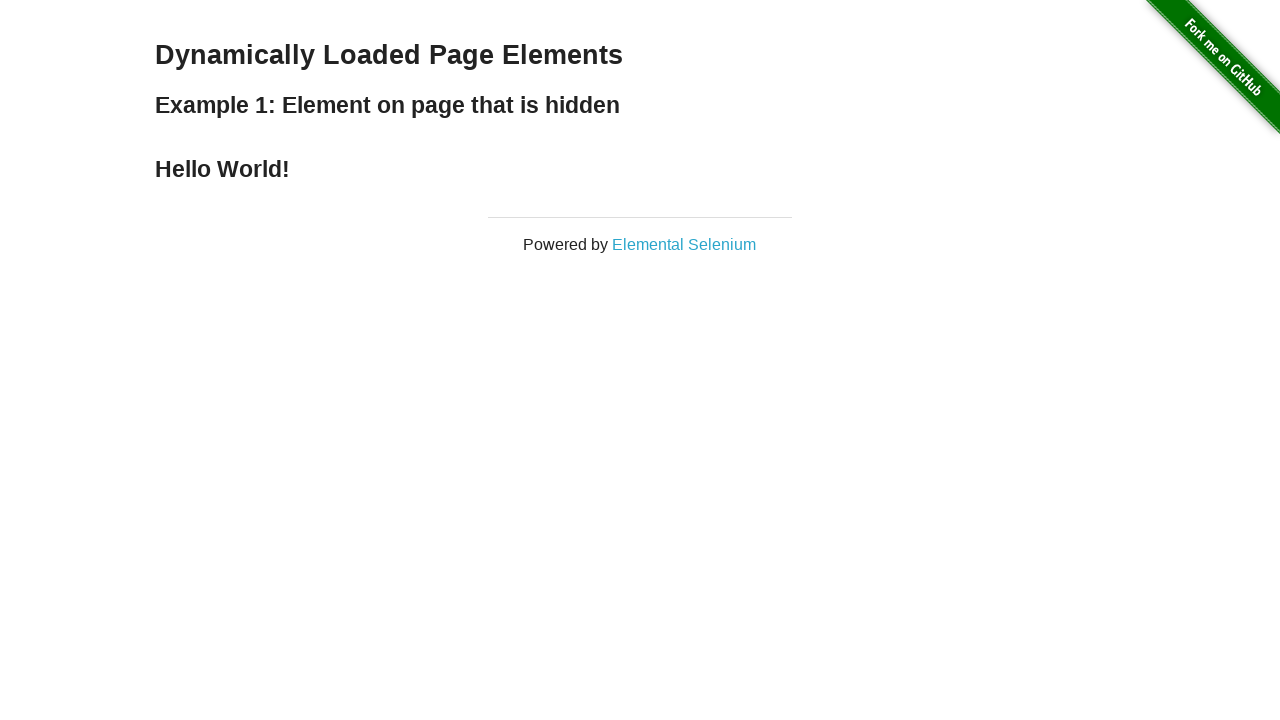

Located Hello World text element
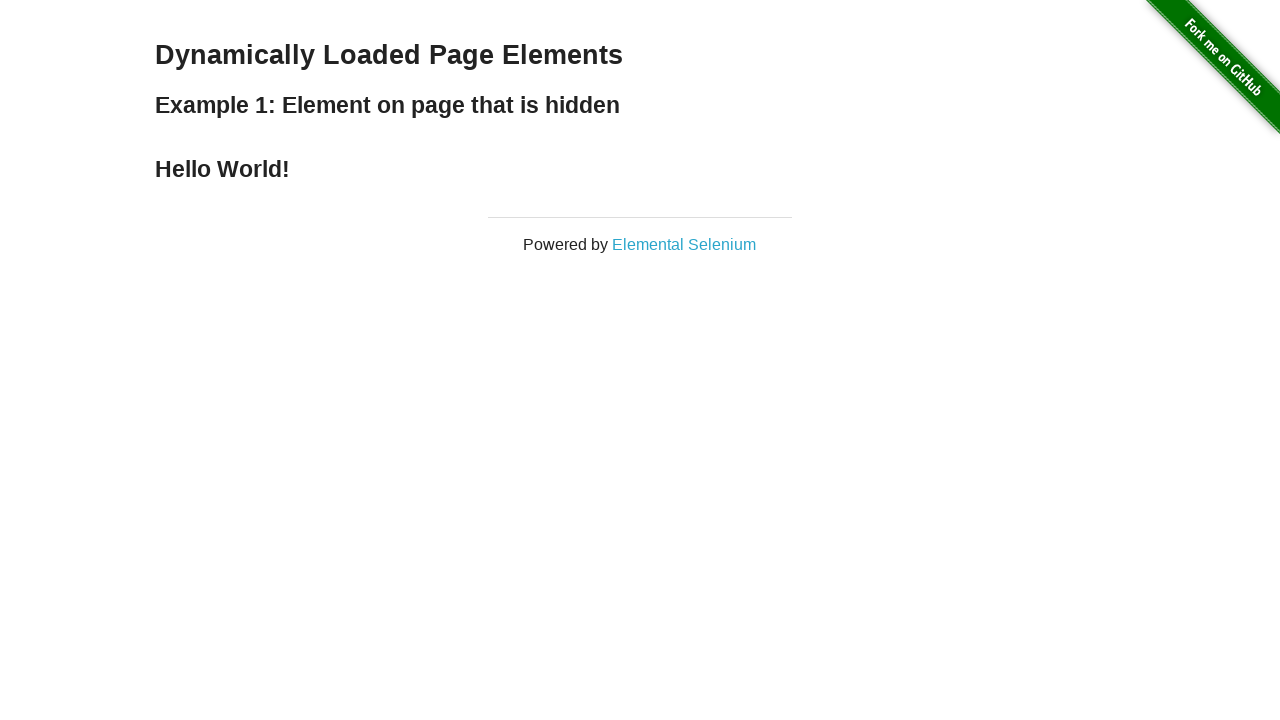

Verified Hello World text content is correct
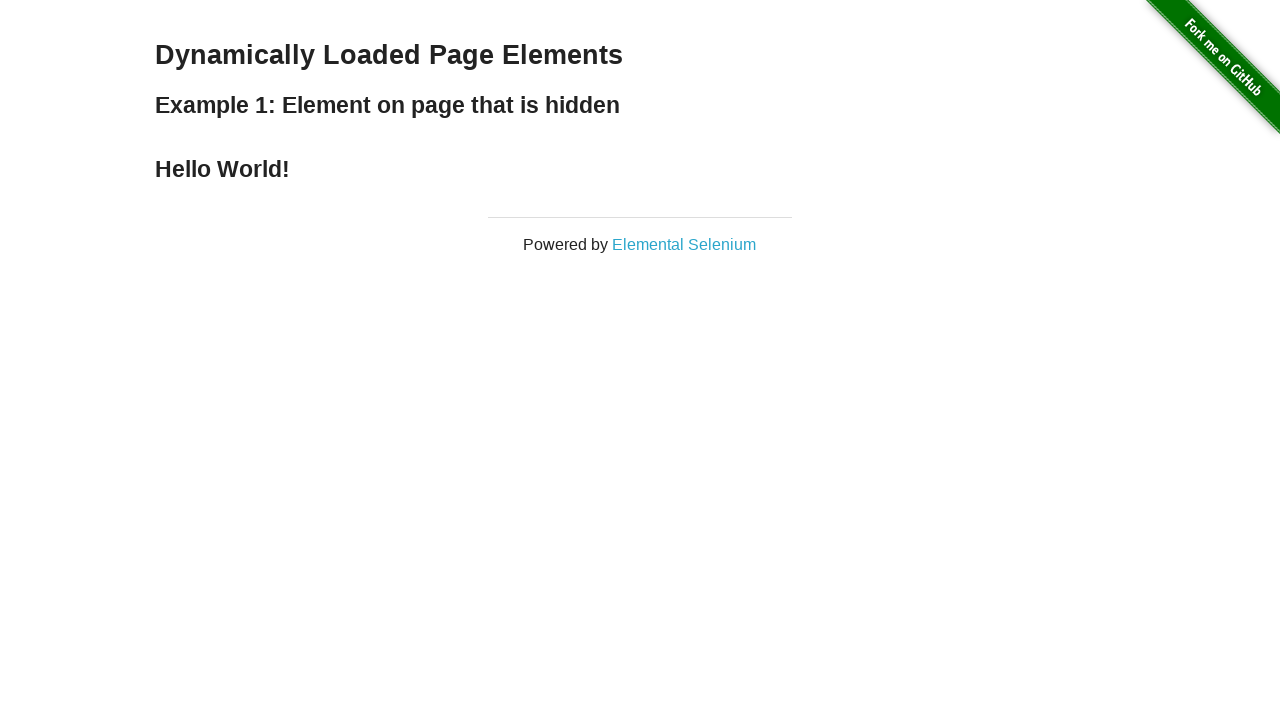

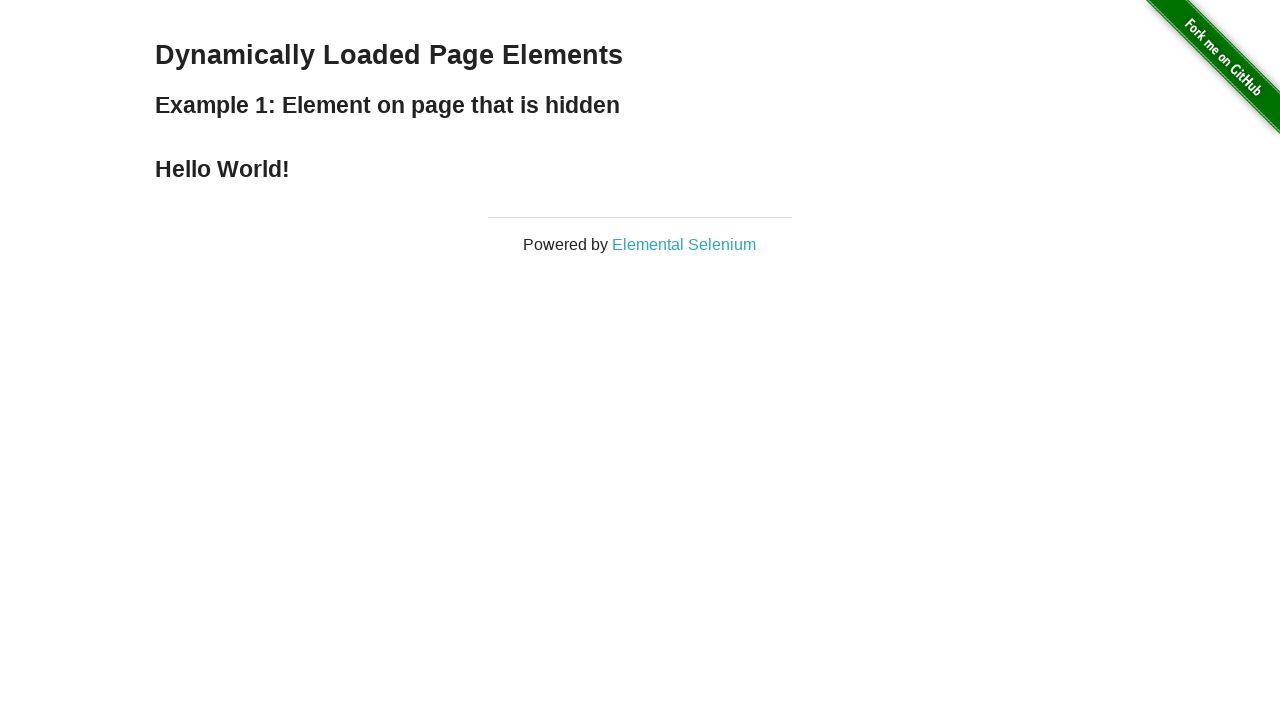